Injects a todo item into localStorage using WebStorage API abstraction, then navigates to the todo list page to verify the item appears

Starting URL: https://eviltester.github.io/simpletodolist/todolists.html

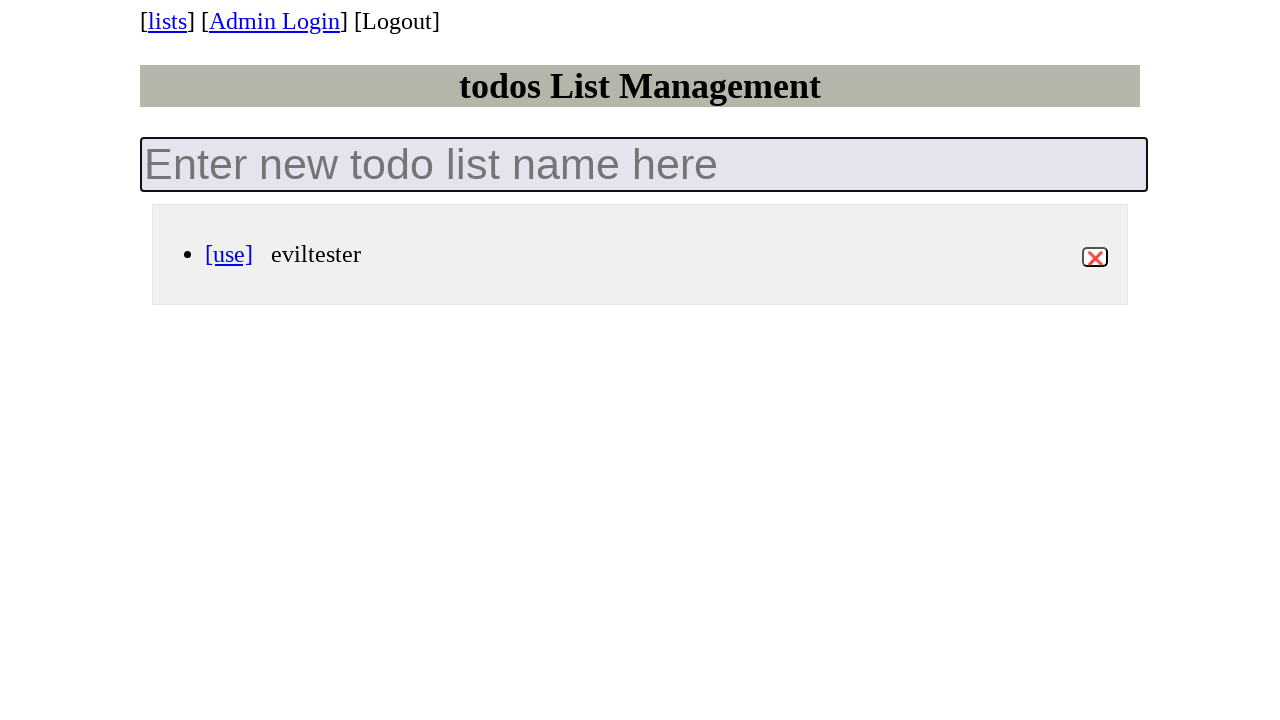

Retrieved existing todos from localStorage
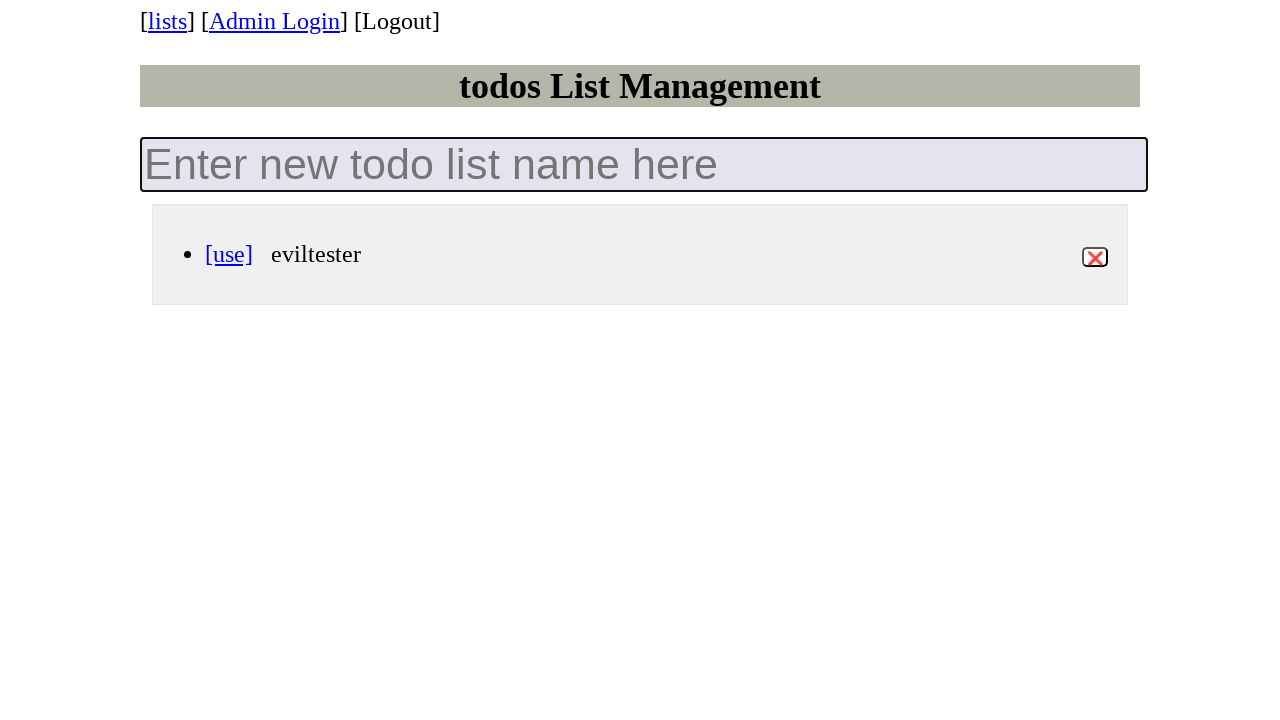

Created new todo item with title 'my newest todo'
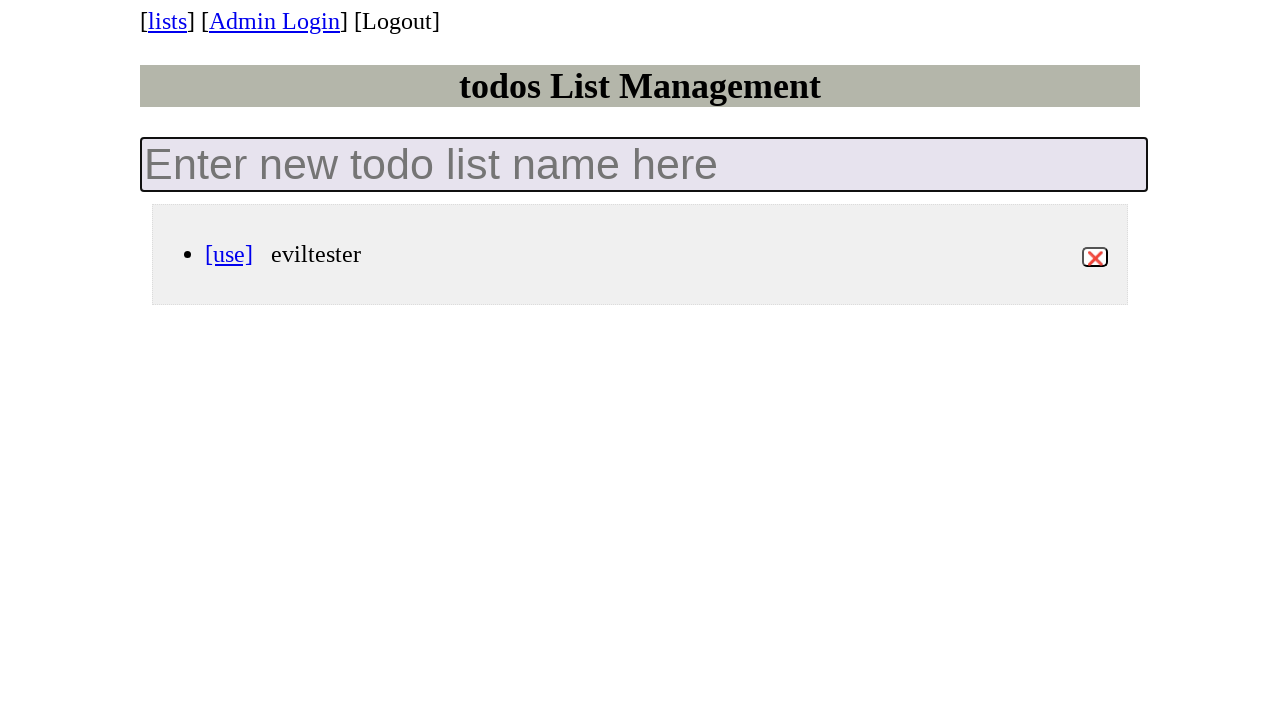

Added new todo to existing todos list
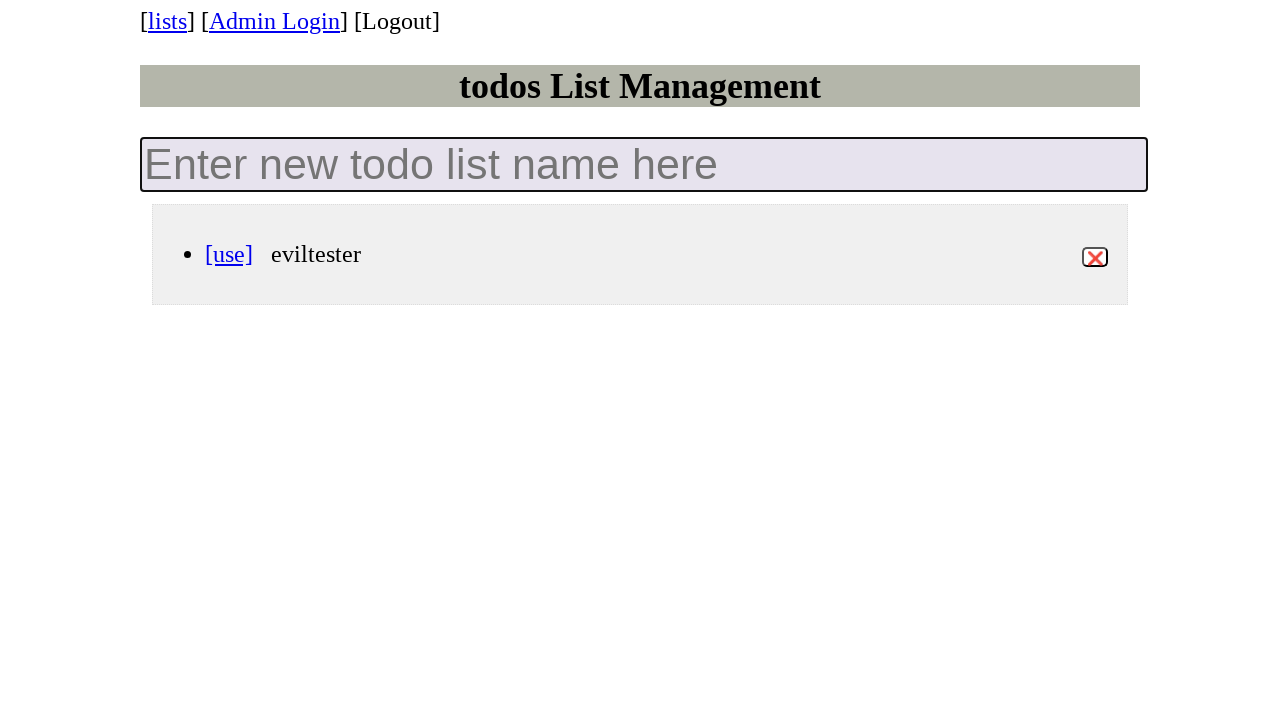

Injected updated todos back into localStorage
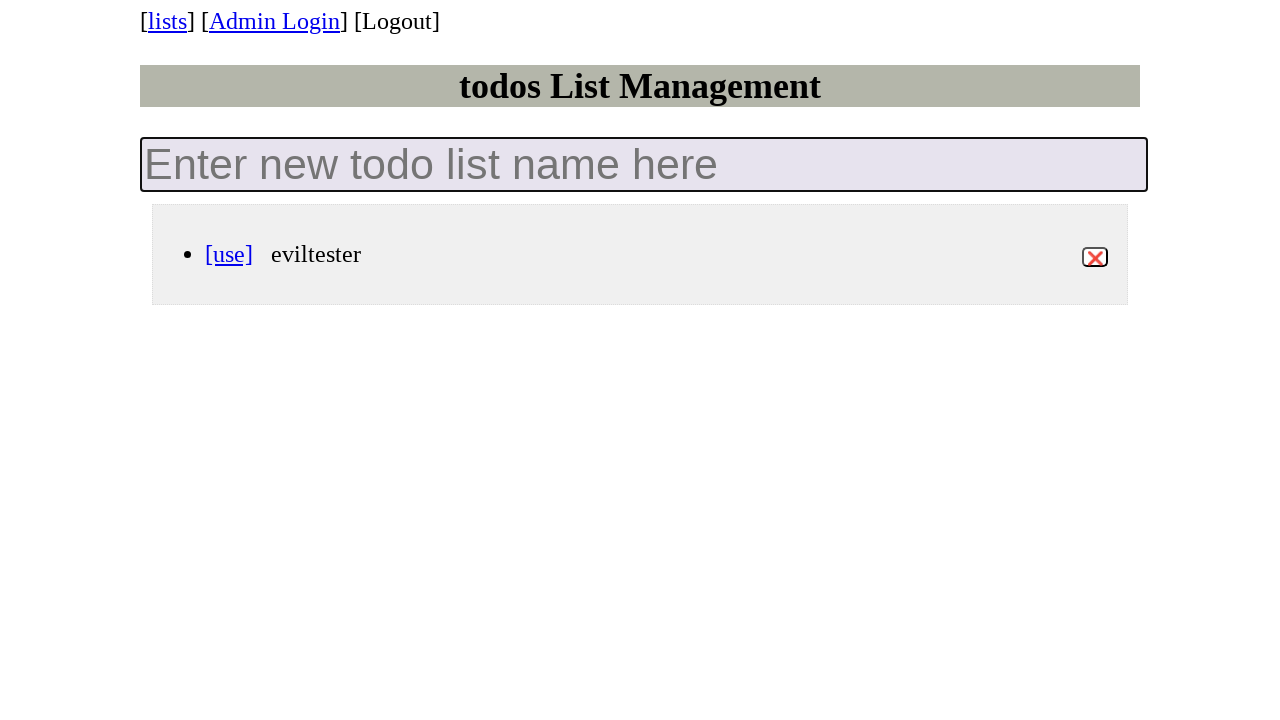

Navigated to todo list page
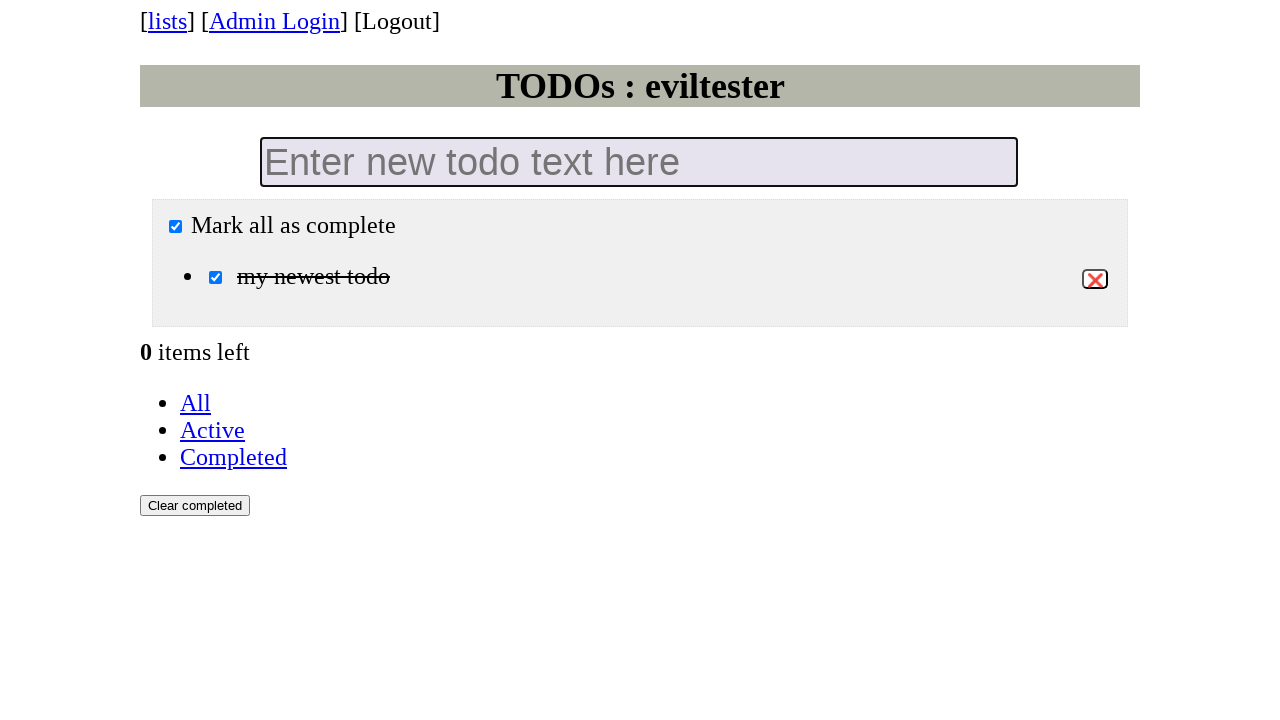

Verified todo list items are displayed on page
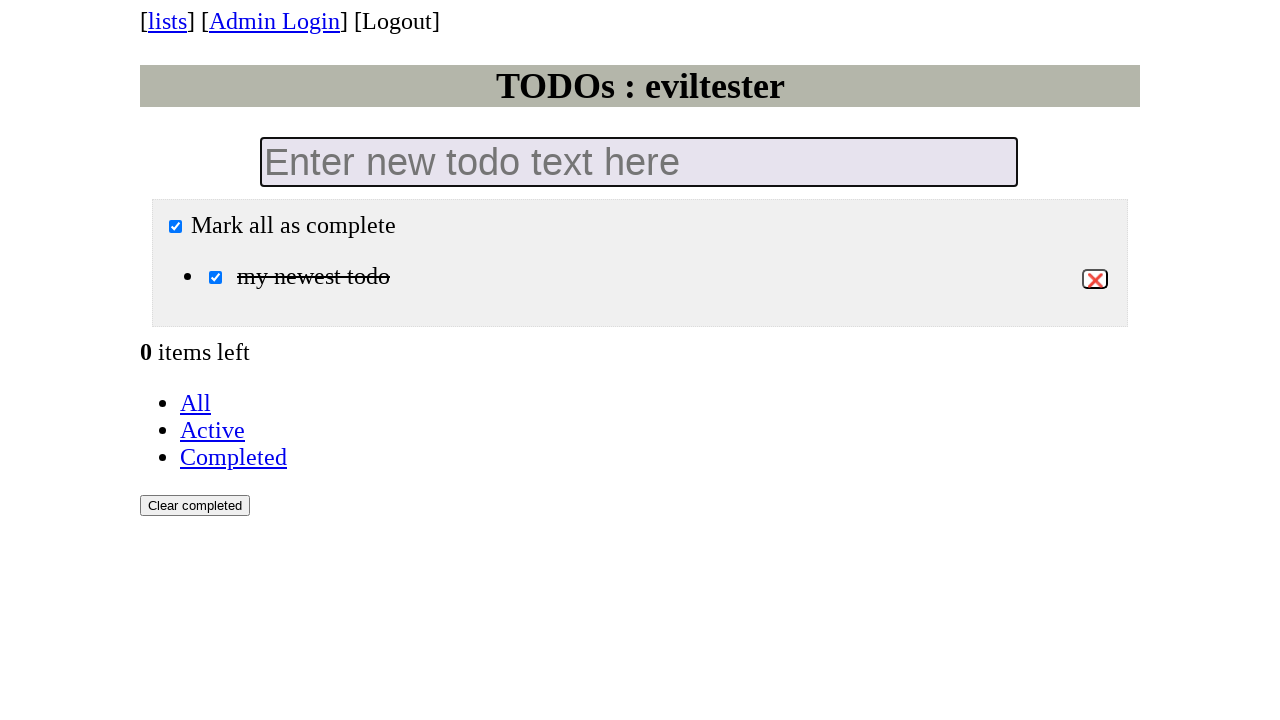

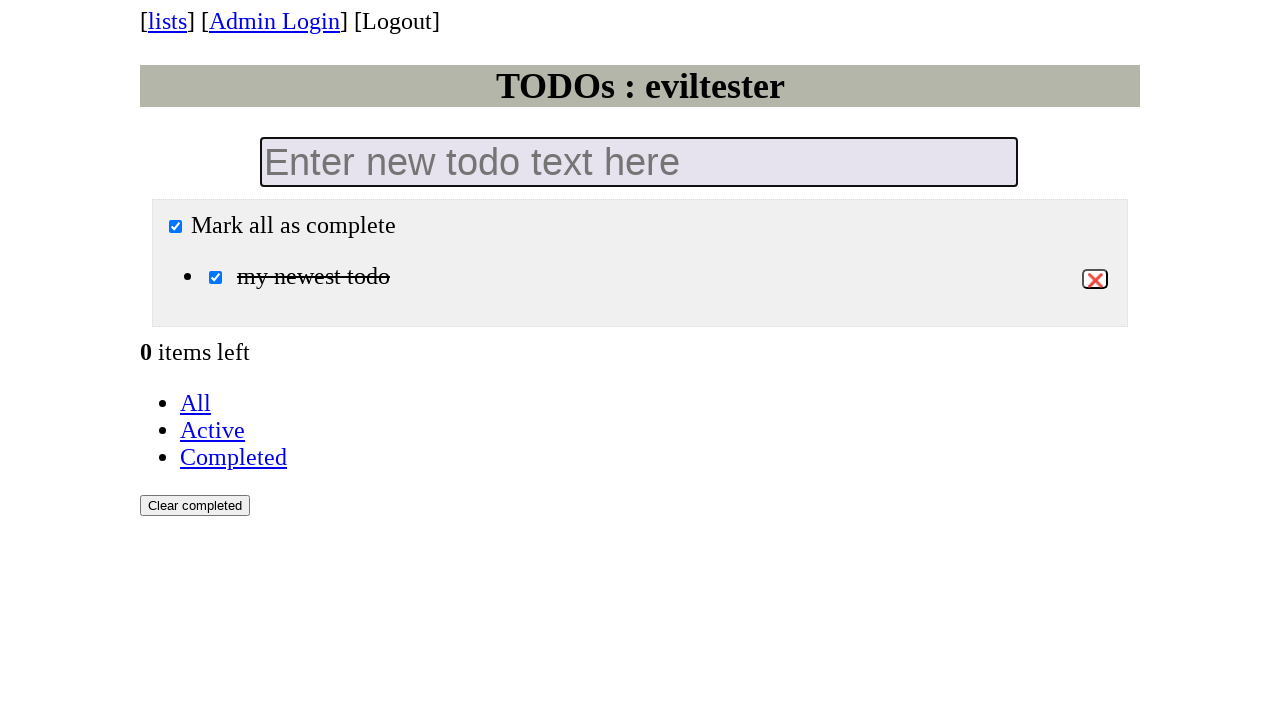